Tests JavaScript Alert by clicking the JS Alert button, accepting the alert, and verifying the result message

Starting URL: https://the-internet.herokuapp.com/javascript_alerts

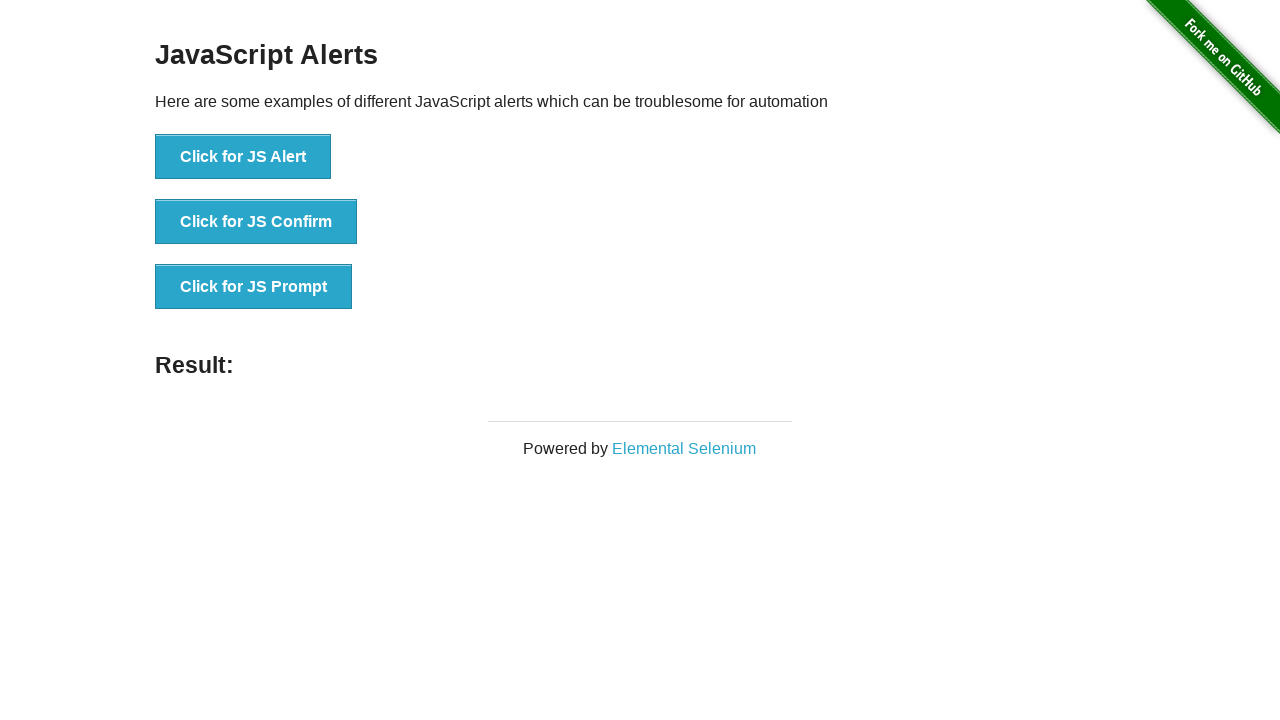

Clicked JS Alert button at (243, 157) on button[onclick='jsAlert()']
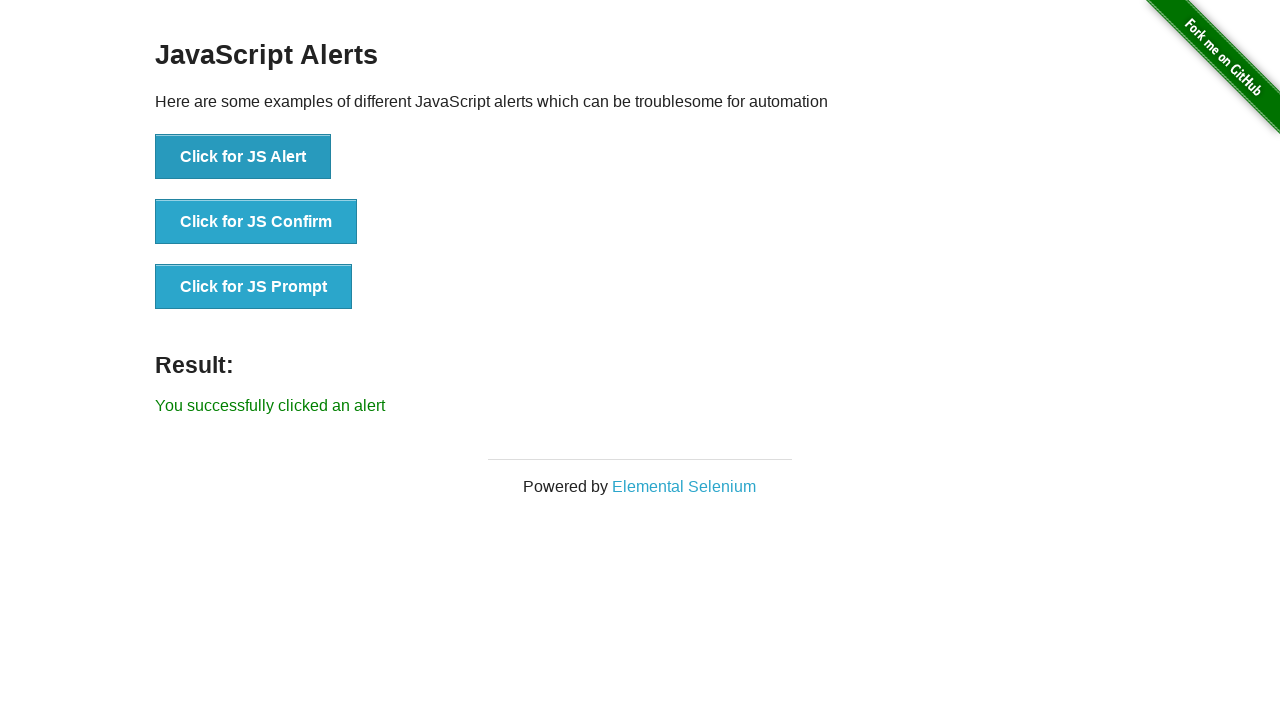

Set up dialog handler to accept alerts
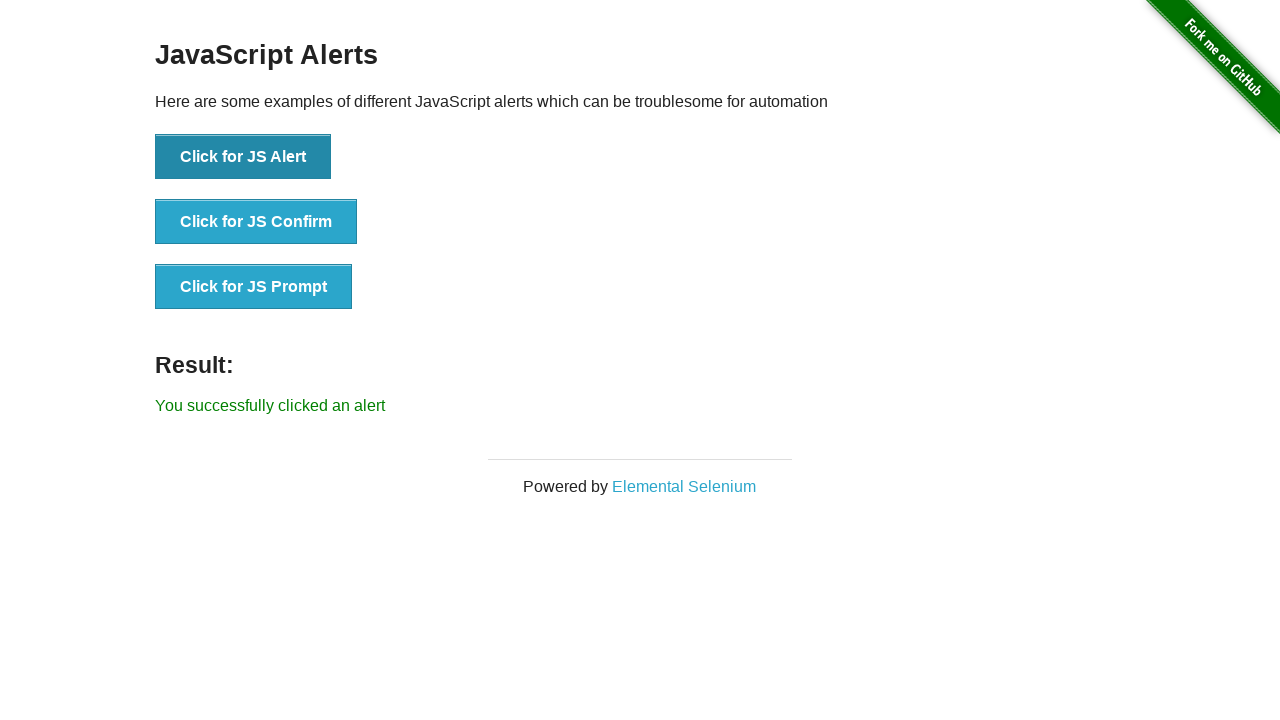

Clicked JS Alert button to trigger alert at (243, 157) on button[onclick='jsAlert()']
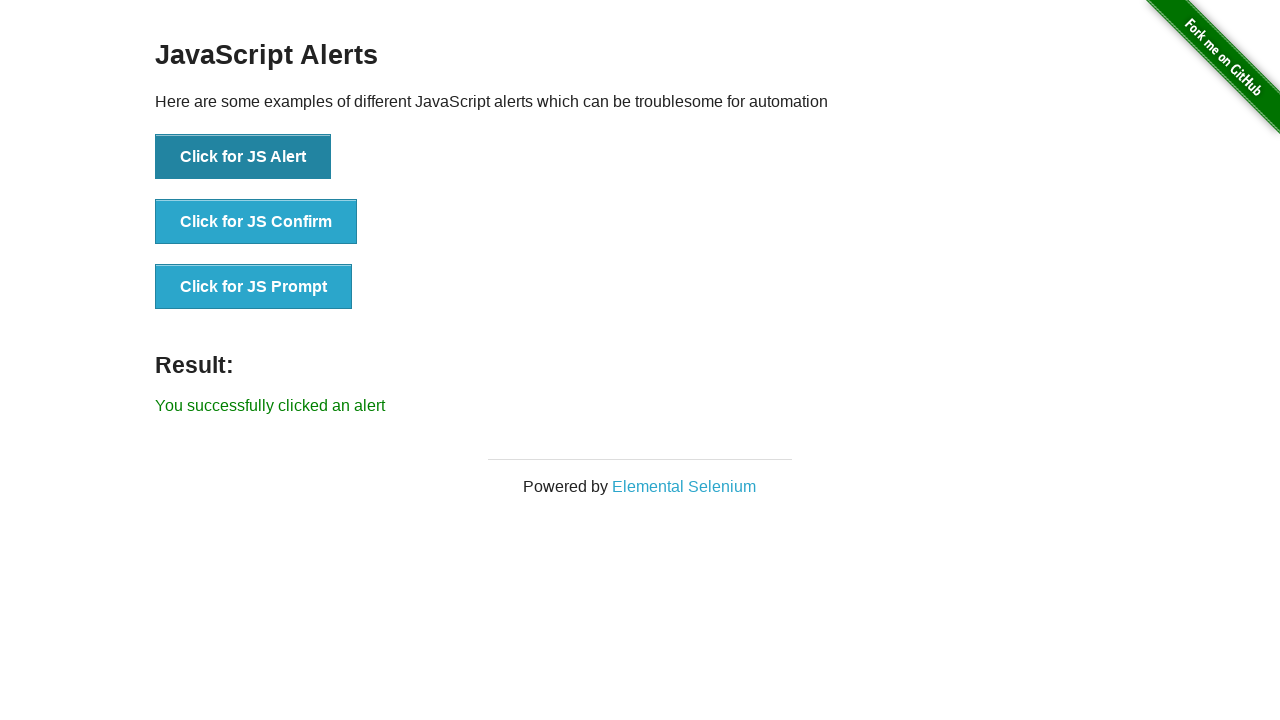

Result message element loaded
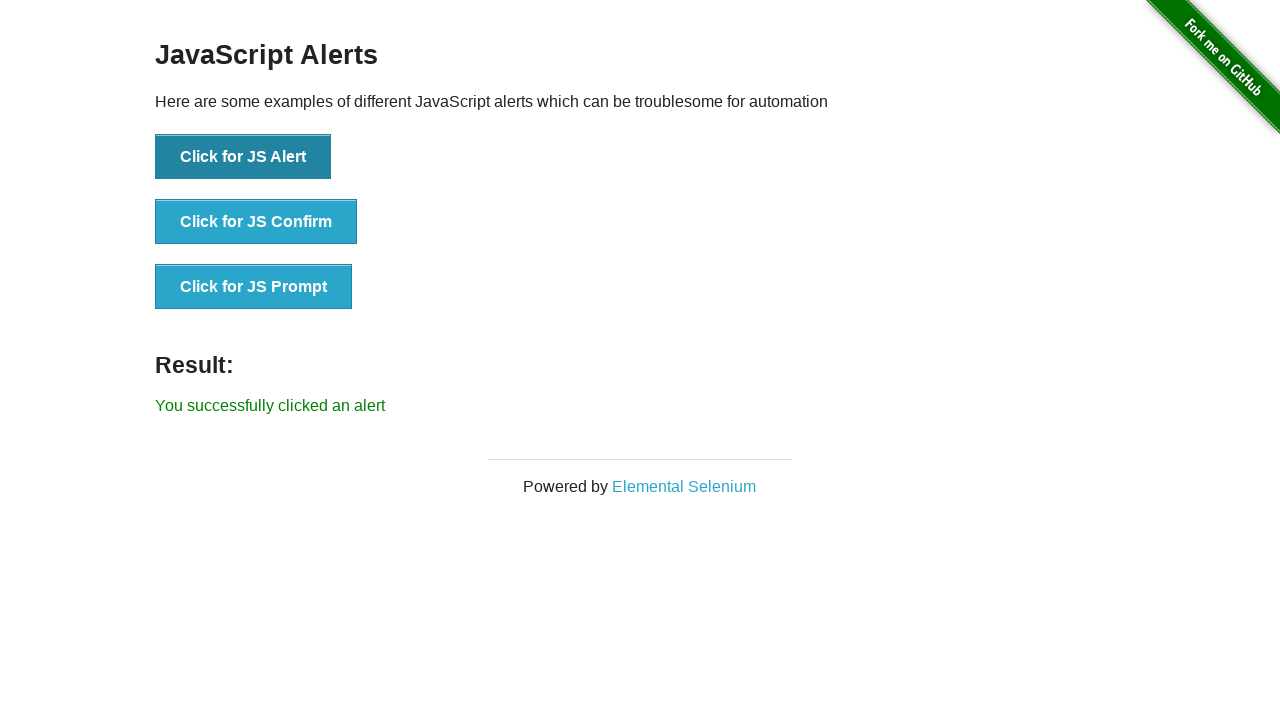

Retrieved result message text
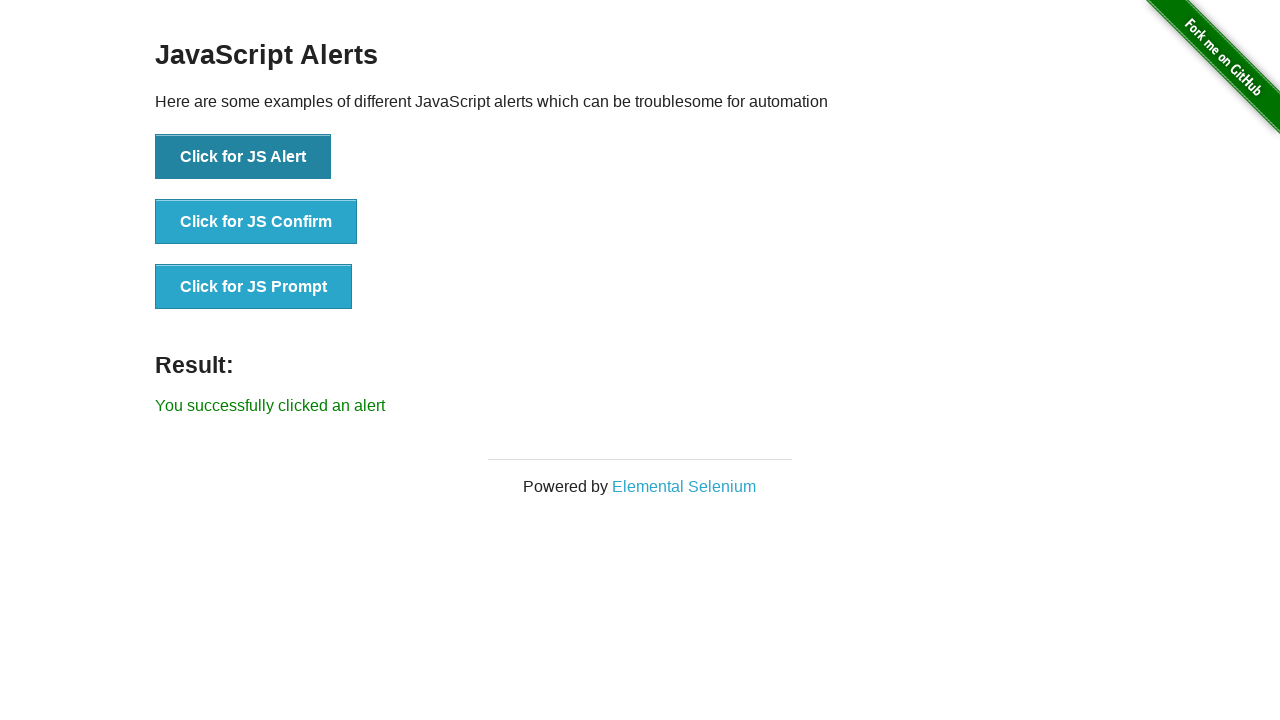

Verified result message contains 'You successfully clicked an alert'
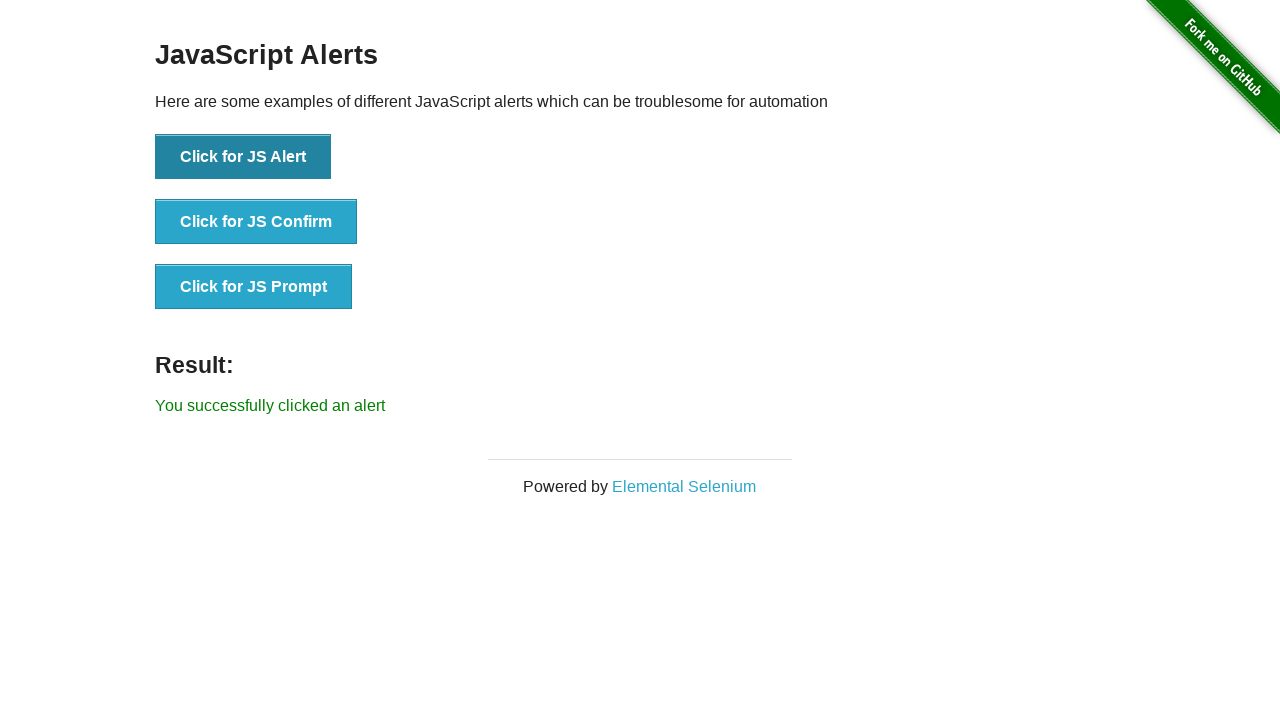

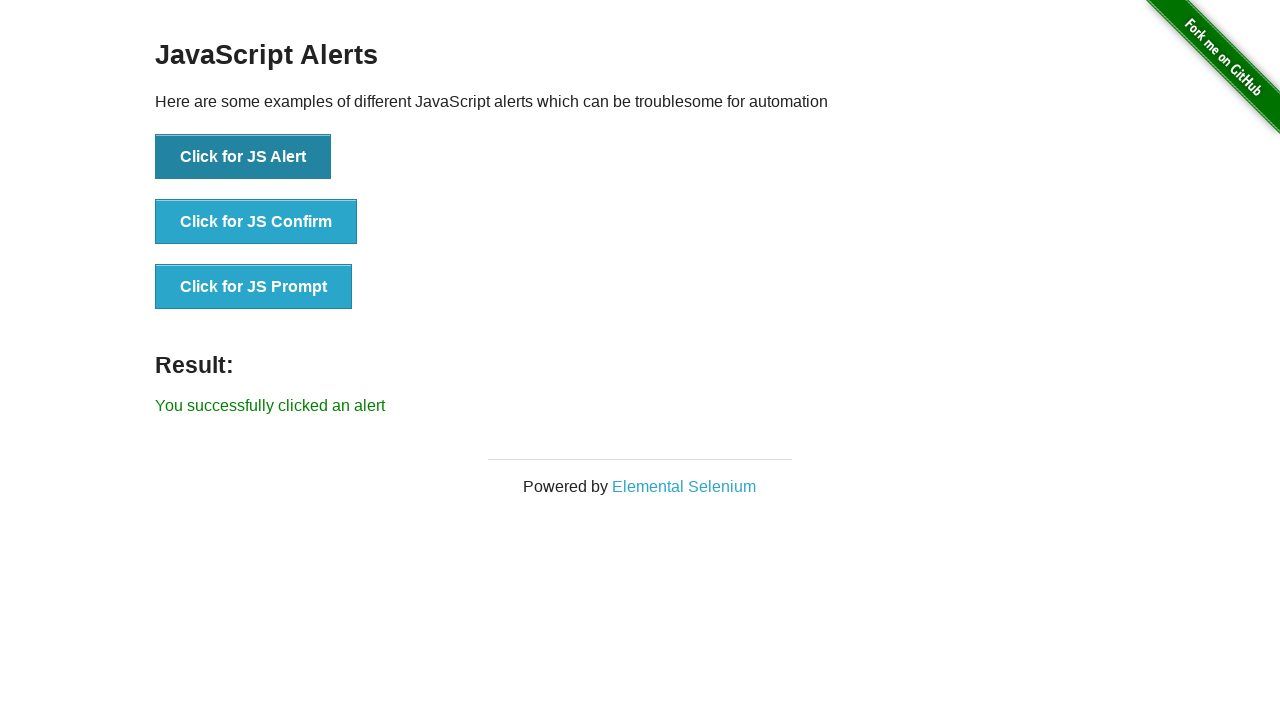